Tests double-click functionality on W3Schools tryit editor by double-clicking text within an iframe and verifying the style attribute changes to include red color

Starting URL: https://www.w3schools.com/tags/tryit.asp?filename=tryhtml5_ev_ondblclick2

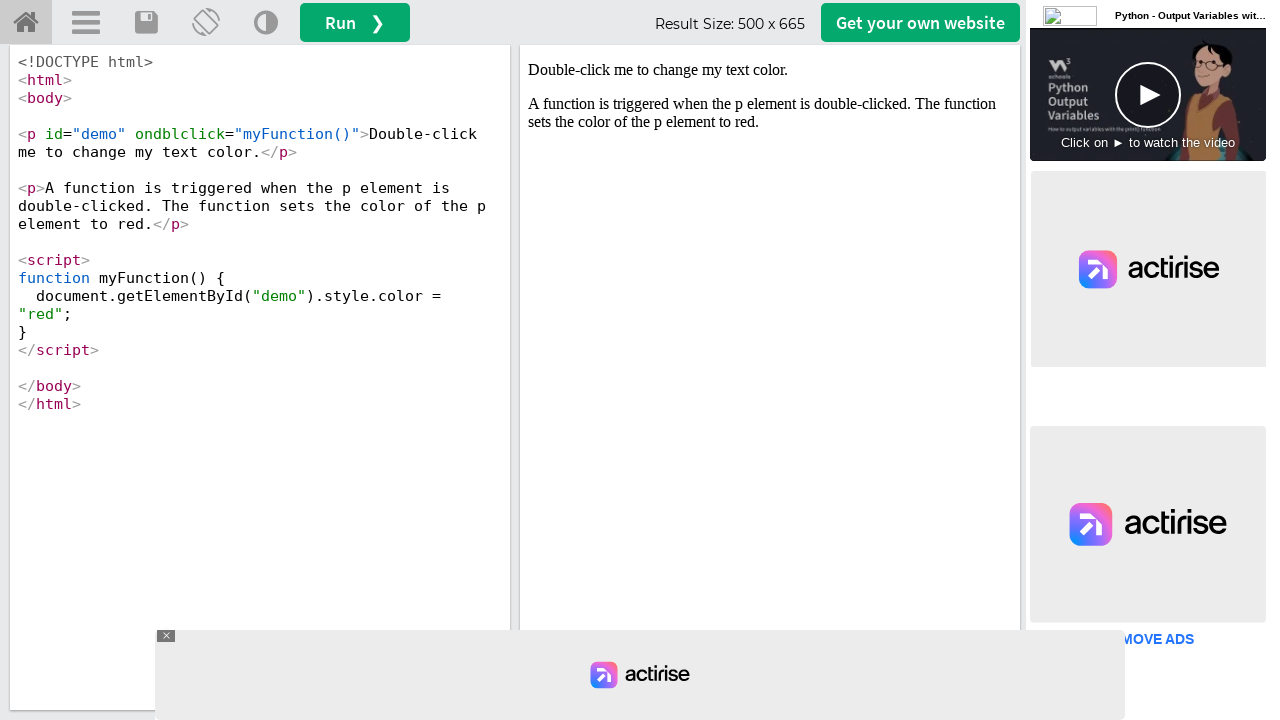

Switched to iframeResult containing the interactive element
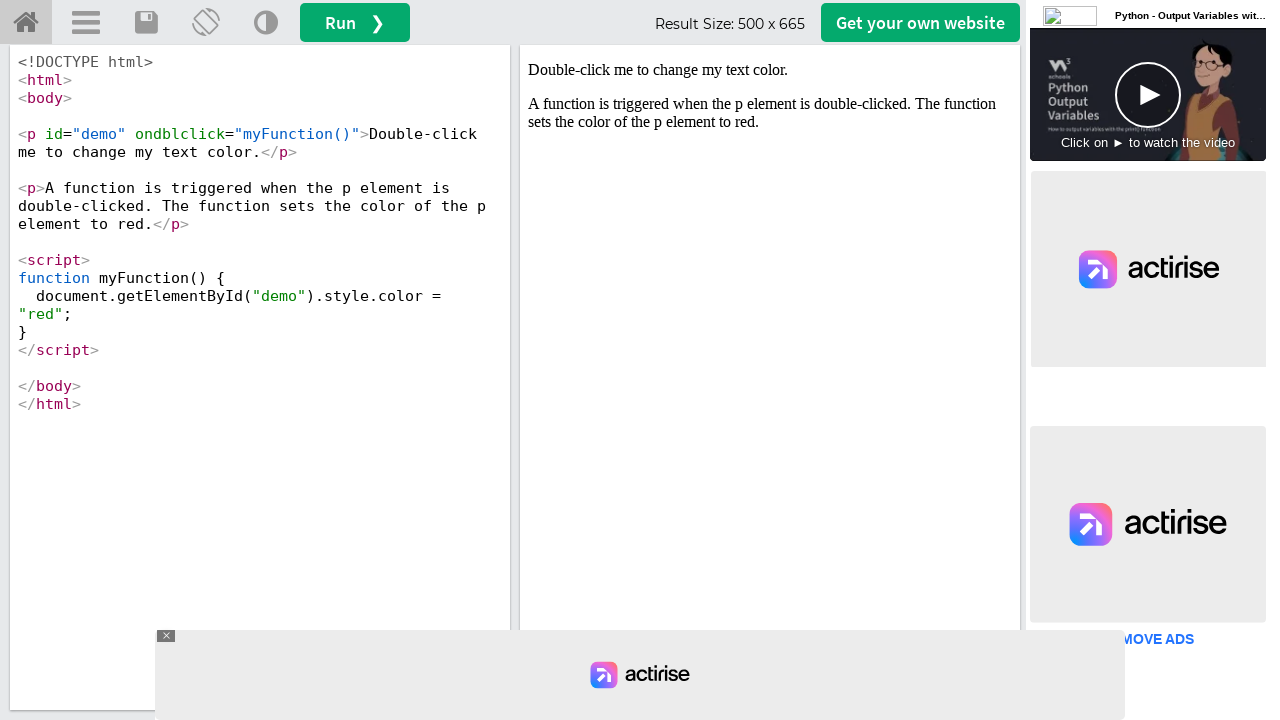

Double-clicked on #demo element within iframe at (770, 70) on #demo
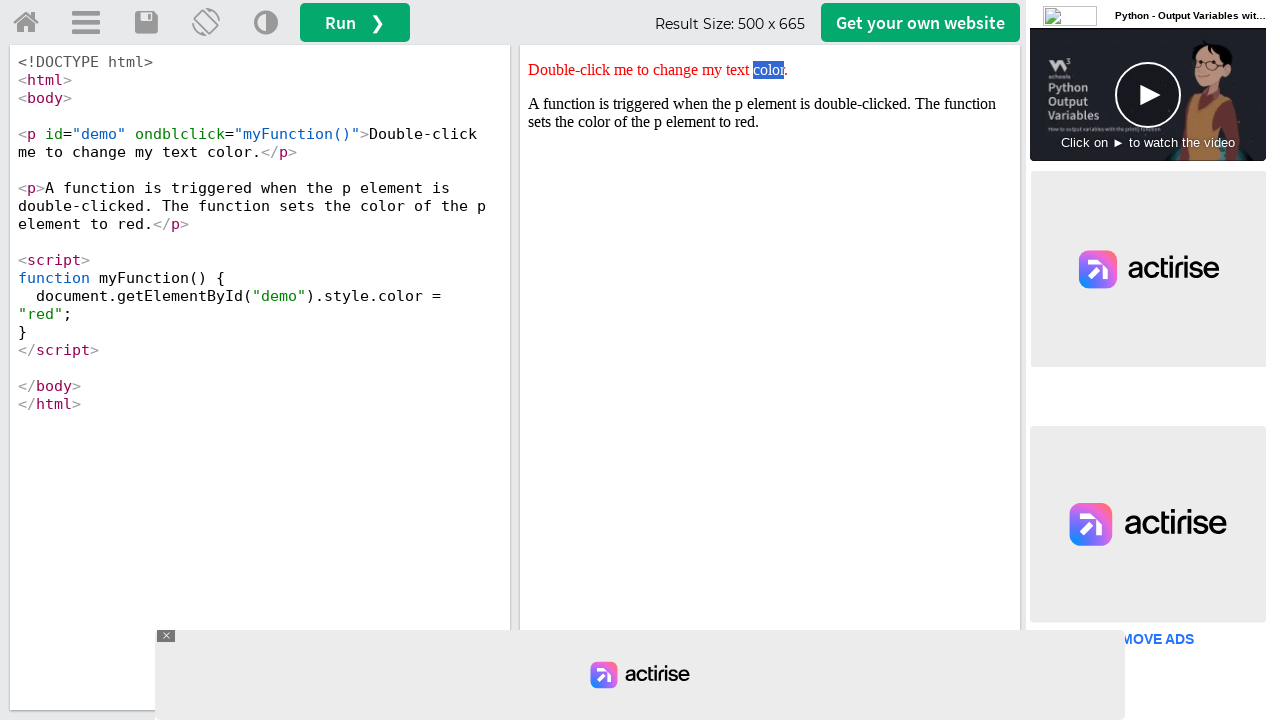

Retrieved style attribute from #demo element: color: red;
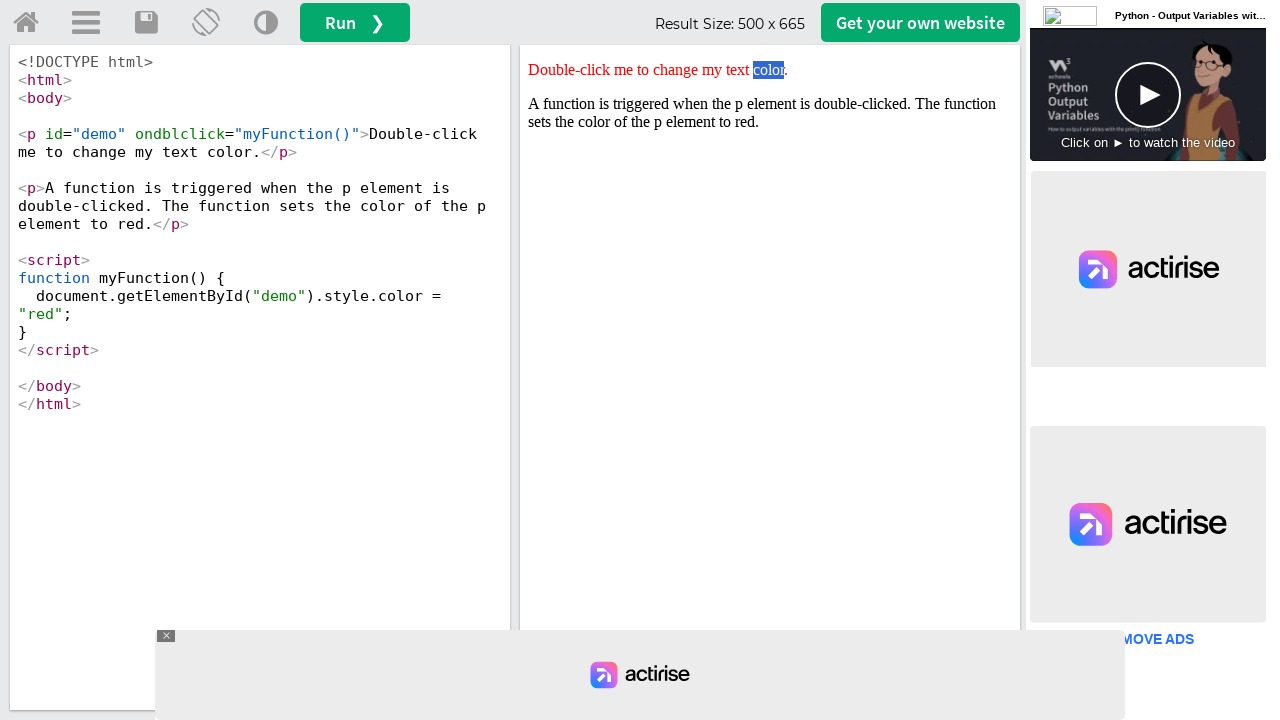

Verified that 'red' color is present in the style attribute
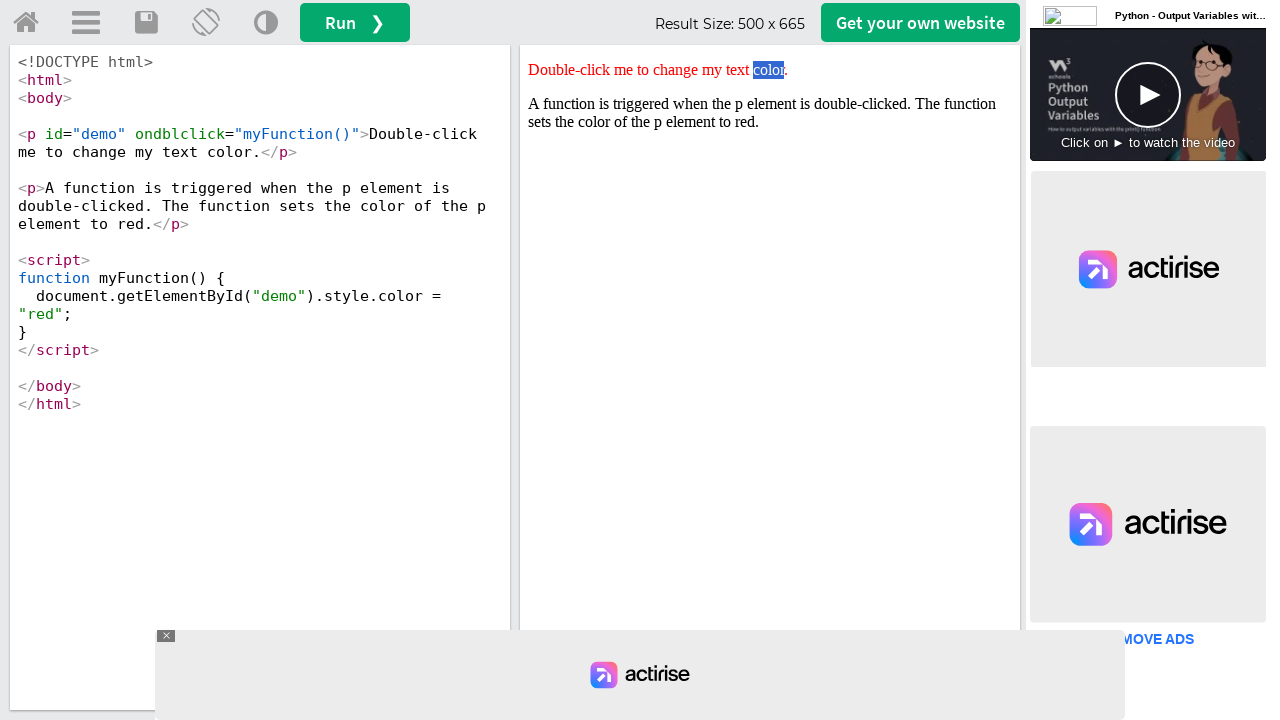

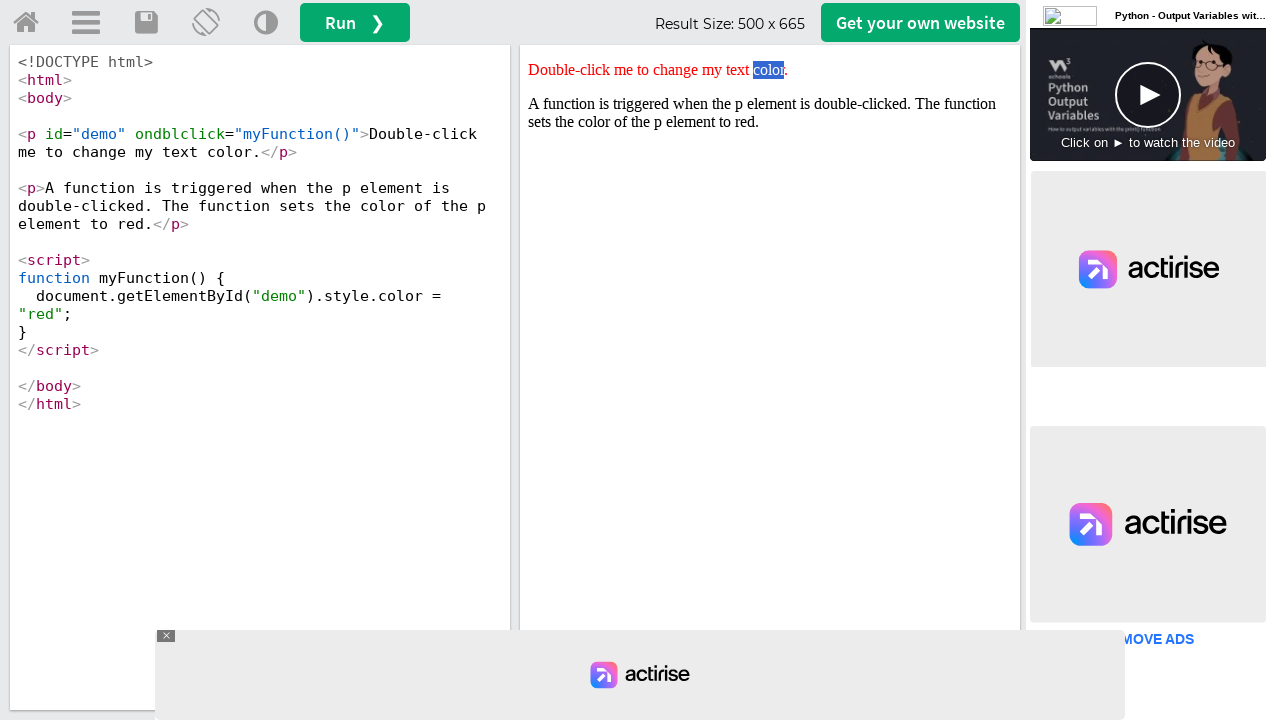